Navigates to urbtix.hk and continuously clicks buttons on the page until no more buttons are available

Starting URL: http://www.urbtix.hk/

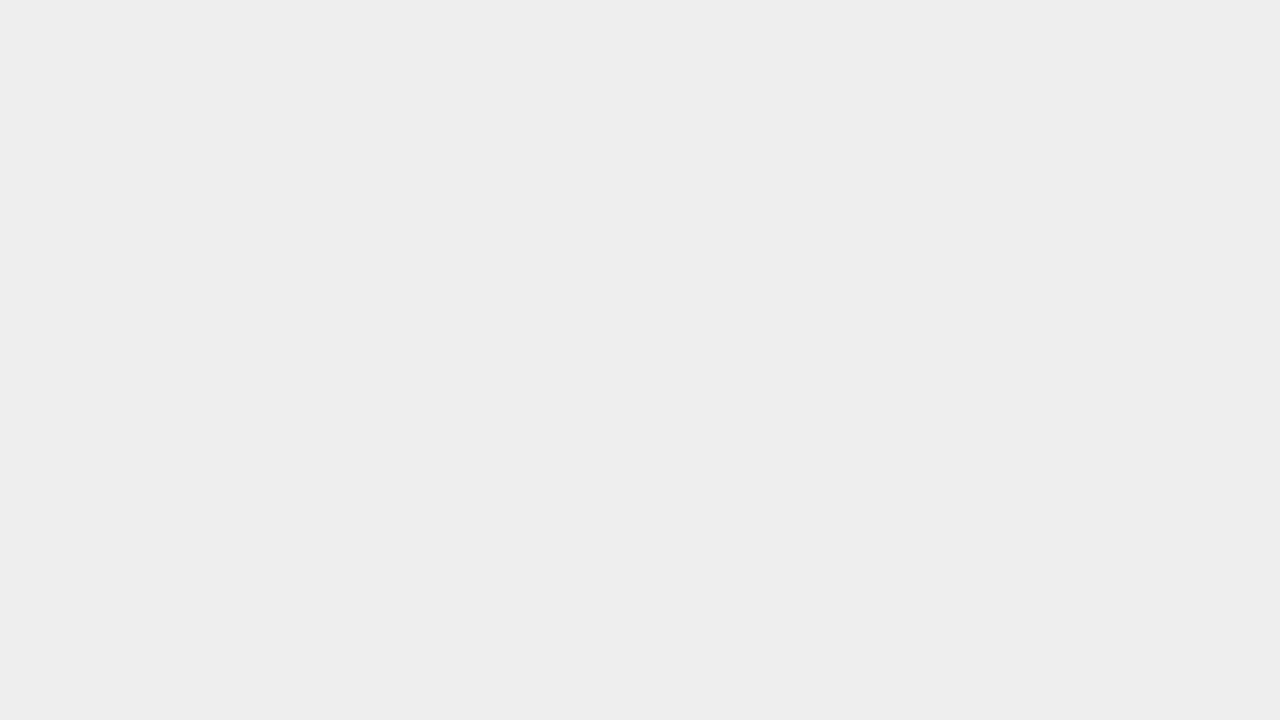

Navigated to urbtix.hk
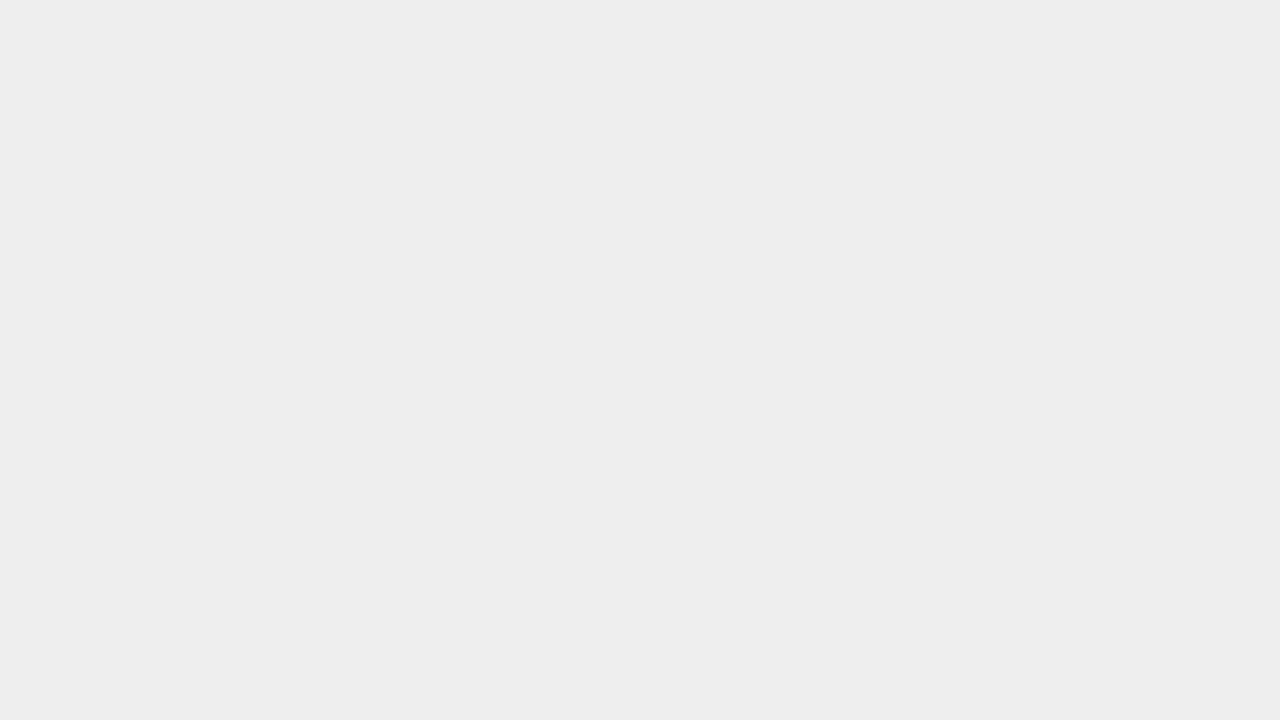

No more buttons found, stopping loop
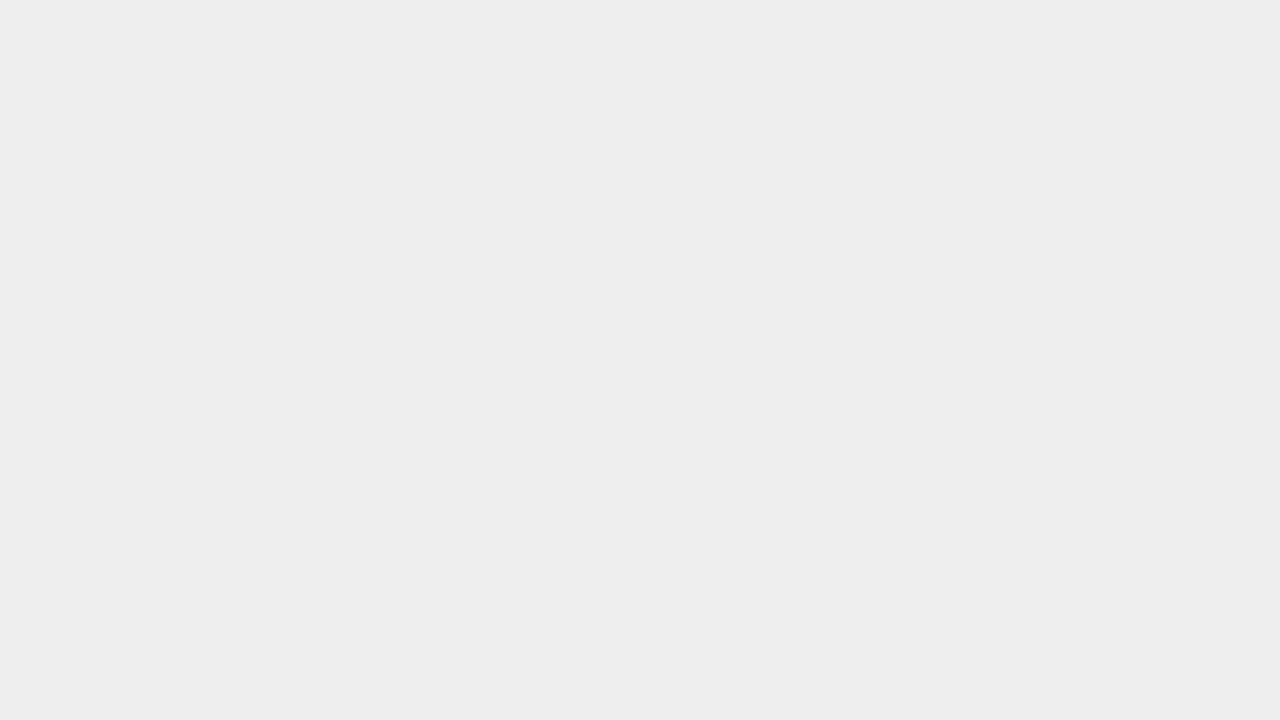

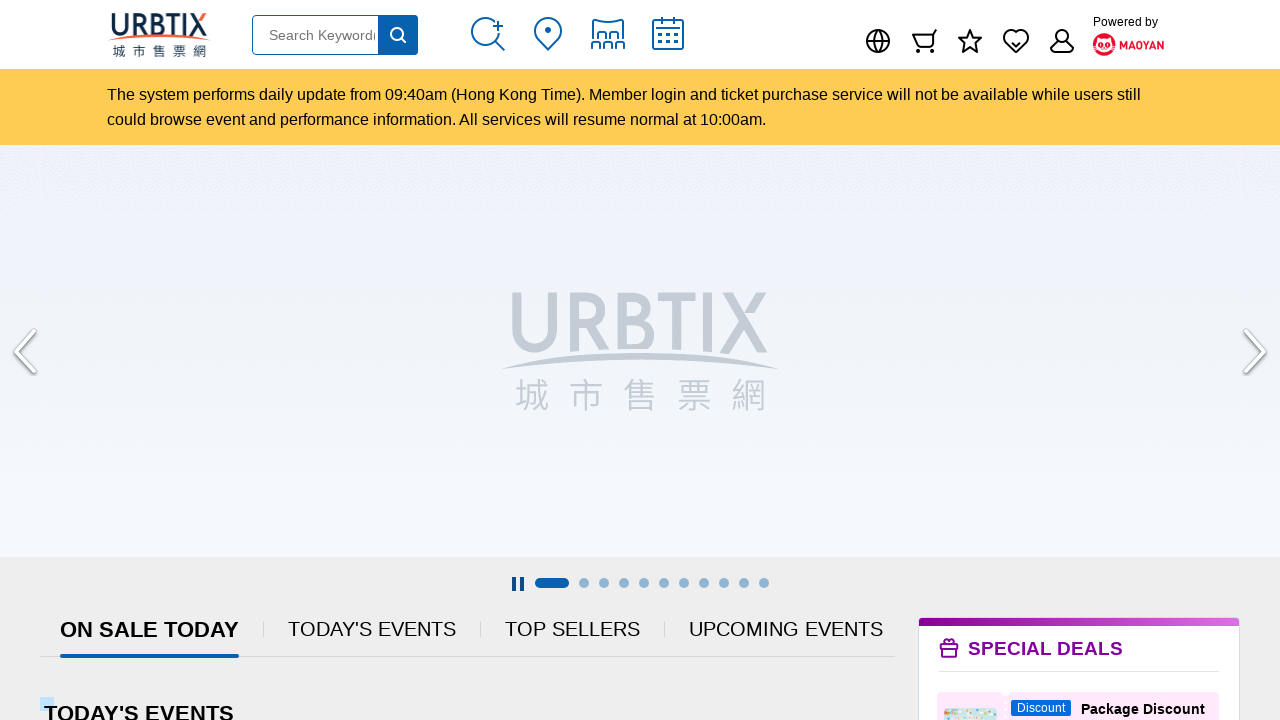